Adds multiple tasks and verifies the item counter updates correctly when checking and unchecking tasks

Starting URL: https://todomvc.com/examples/react-redux/dist/#/

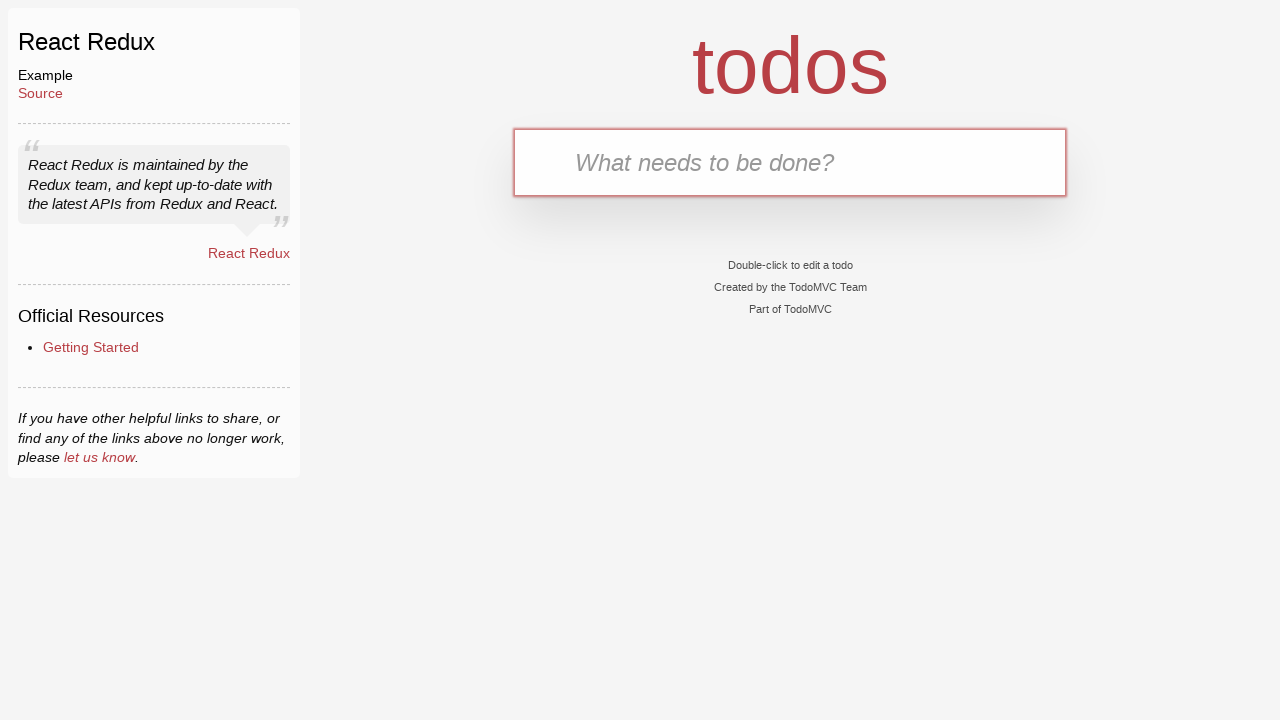

Filled new task input with 'Meeting prep' on .new-todo
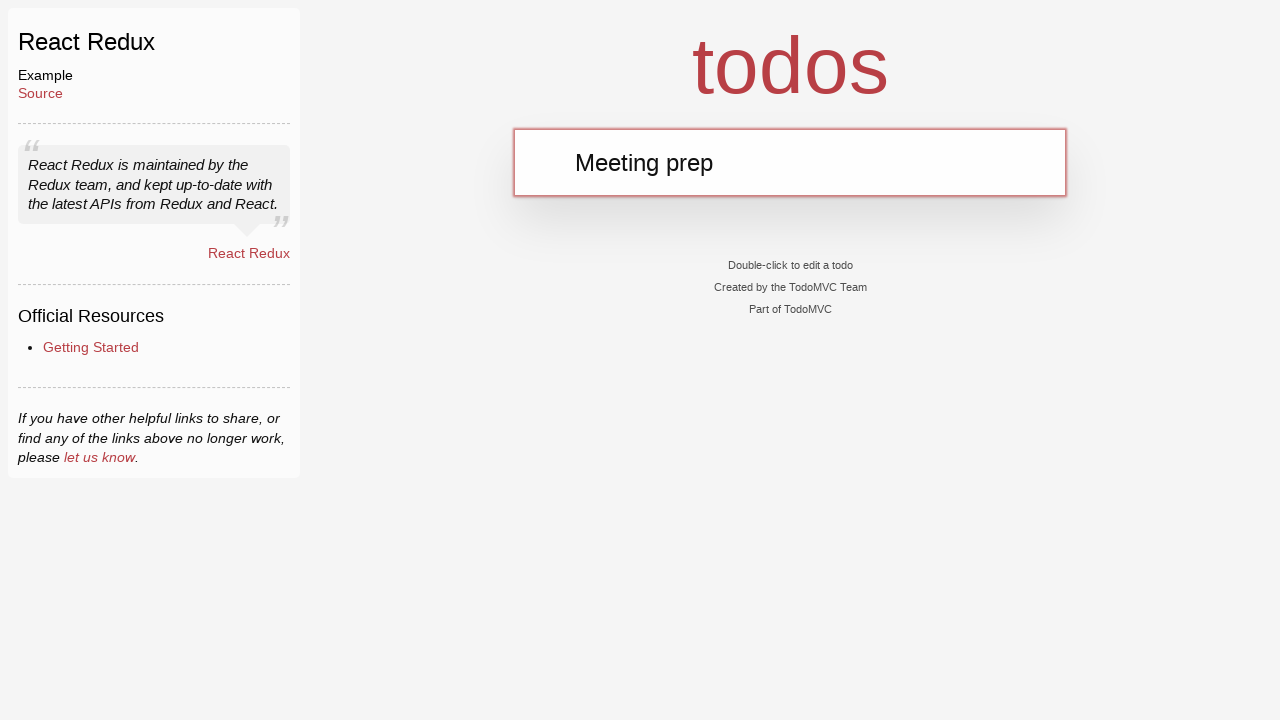

Pressed Enter to add task 'Meeting prep' on .new-todo
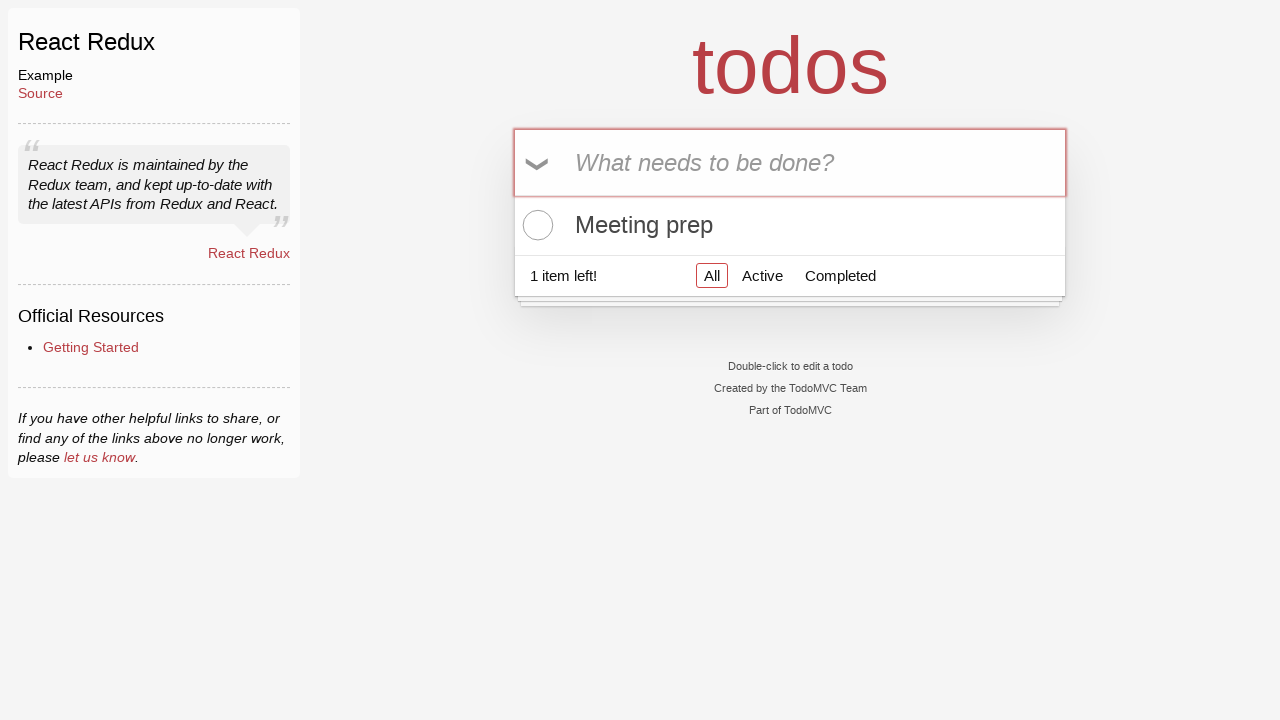

Filled new task input with 'Email client' on .new-todo
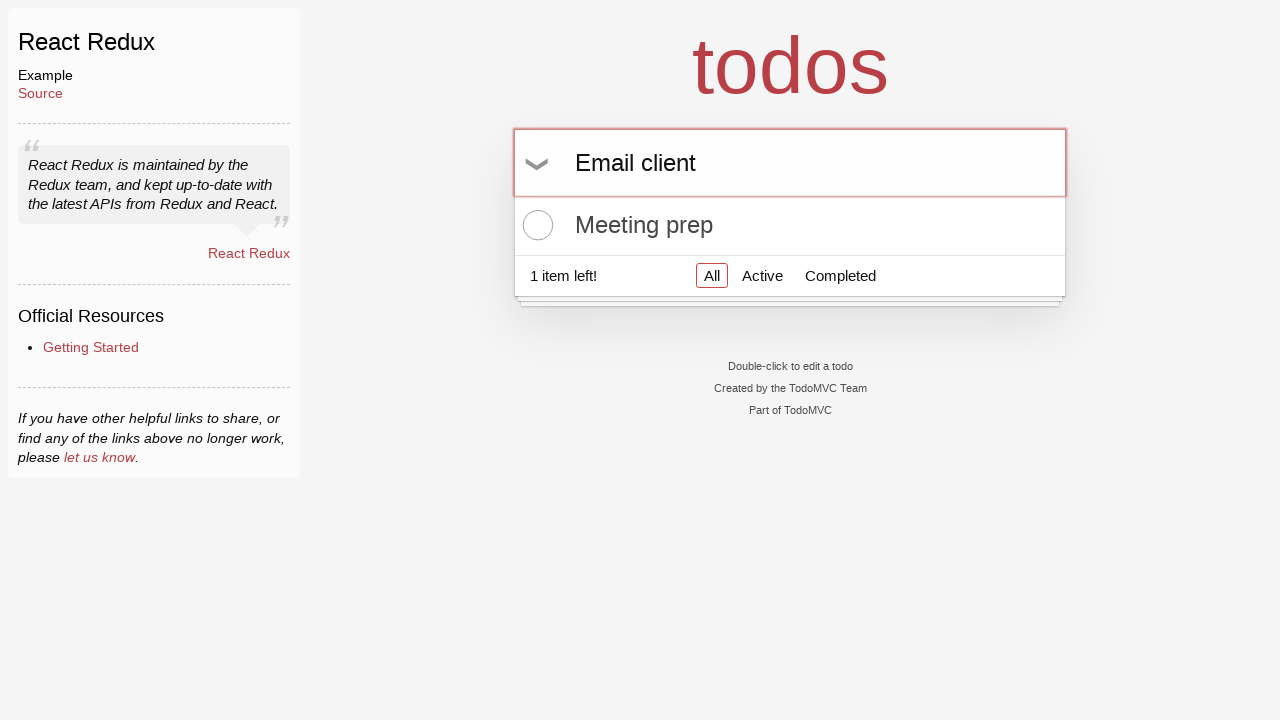

Pressed Enter to add task 'Email client' on .new-todo
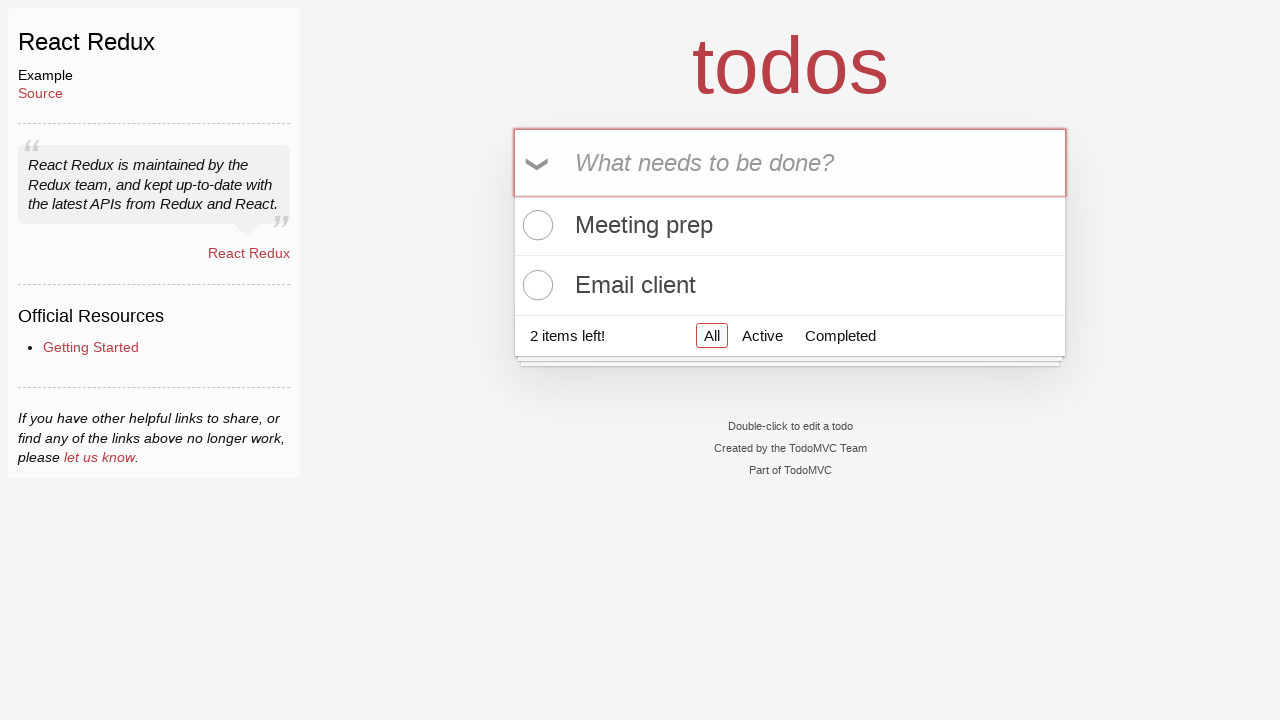

Filled new task input with 'Review documents' on .new-todo
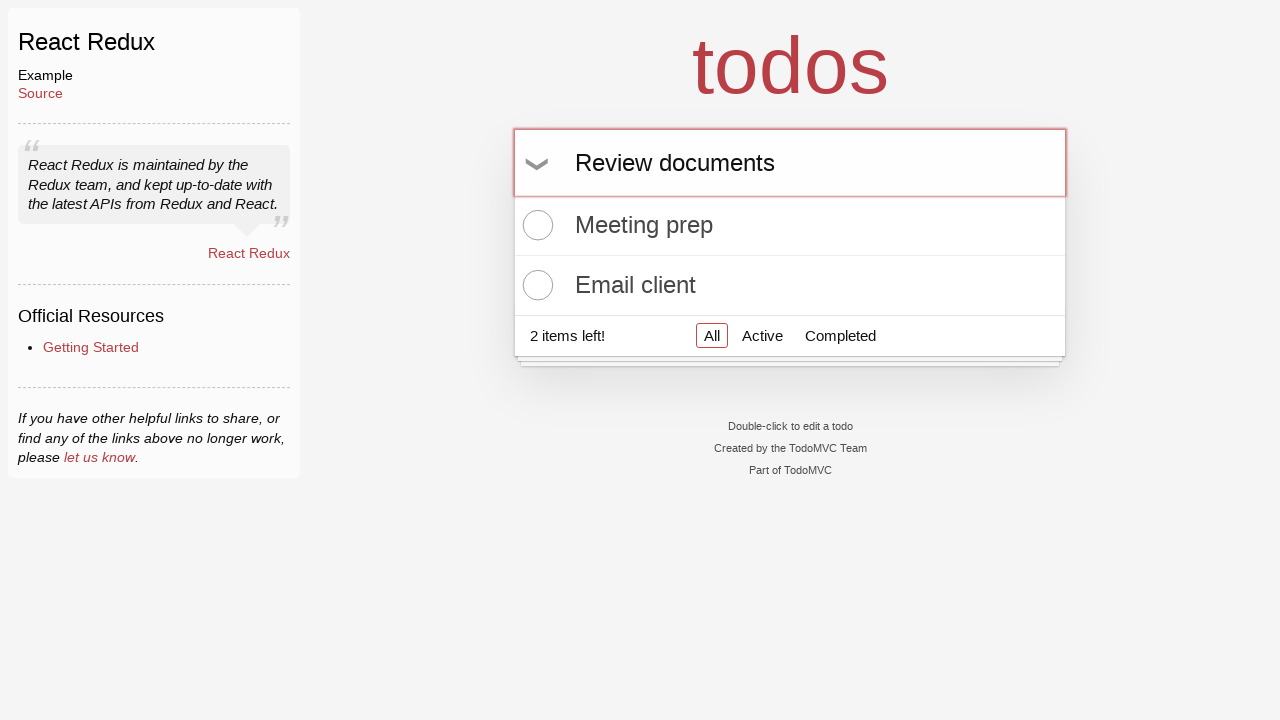

Pressed Enter to add task 'Review documents' on .new-todo
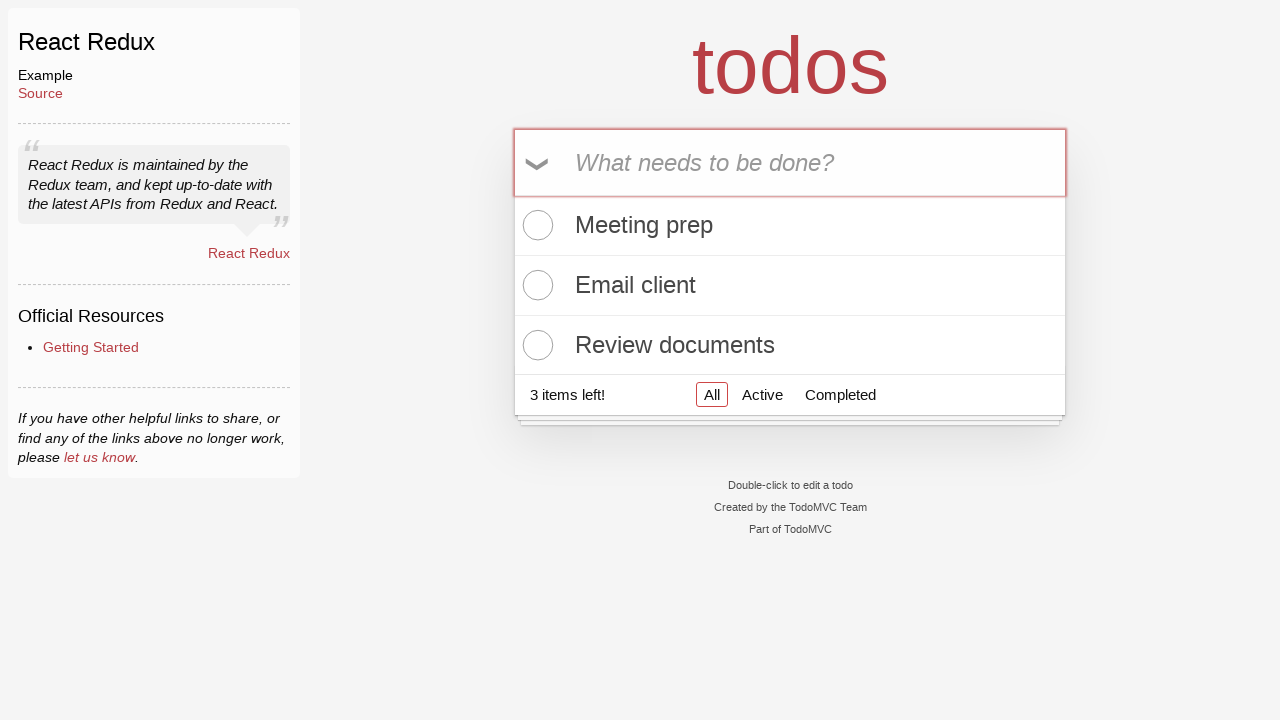

Filled new task input with 'Update spreadsheet' on .new-todo
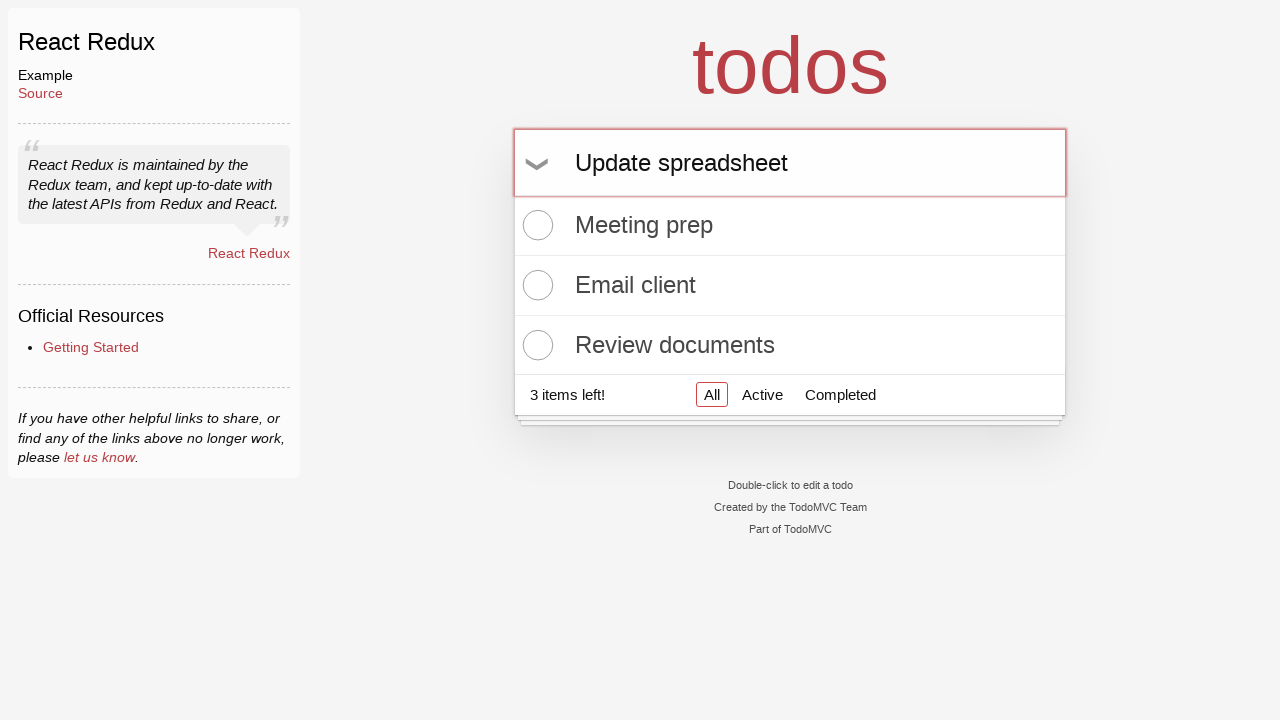

Pressed Enter to add task 'Update spreadsheet' on .new-todo
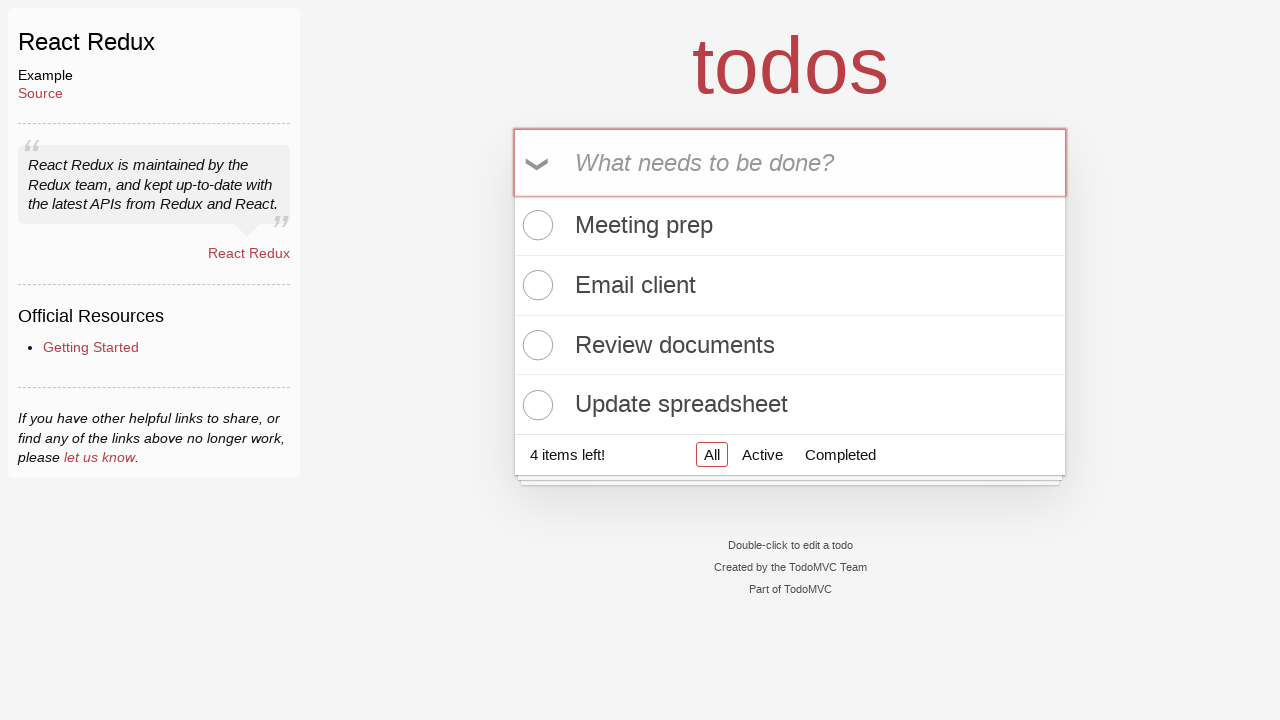

Waited for todo counter to appear - all 4 tasks added
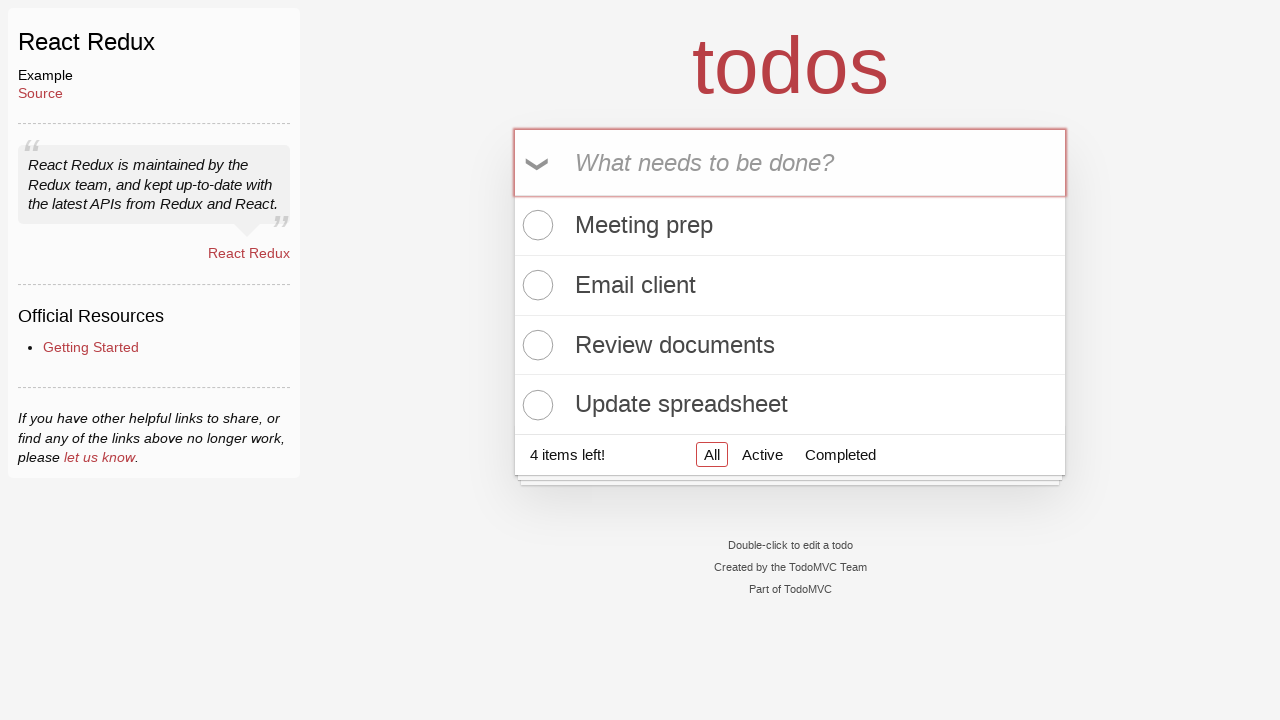

Checked first task - counter should decrease at (535, 225) on .toggle >> nth=0
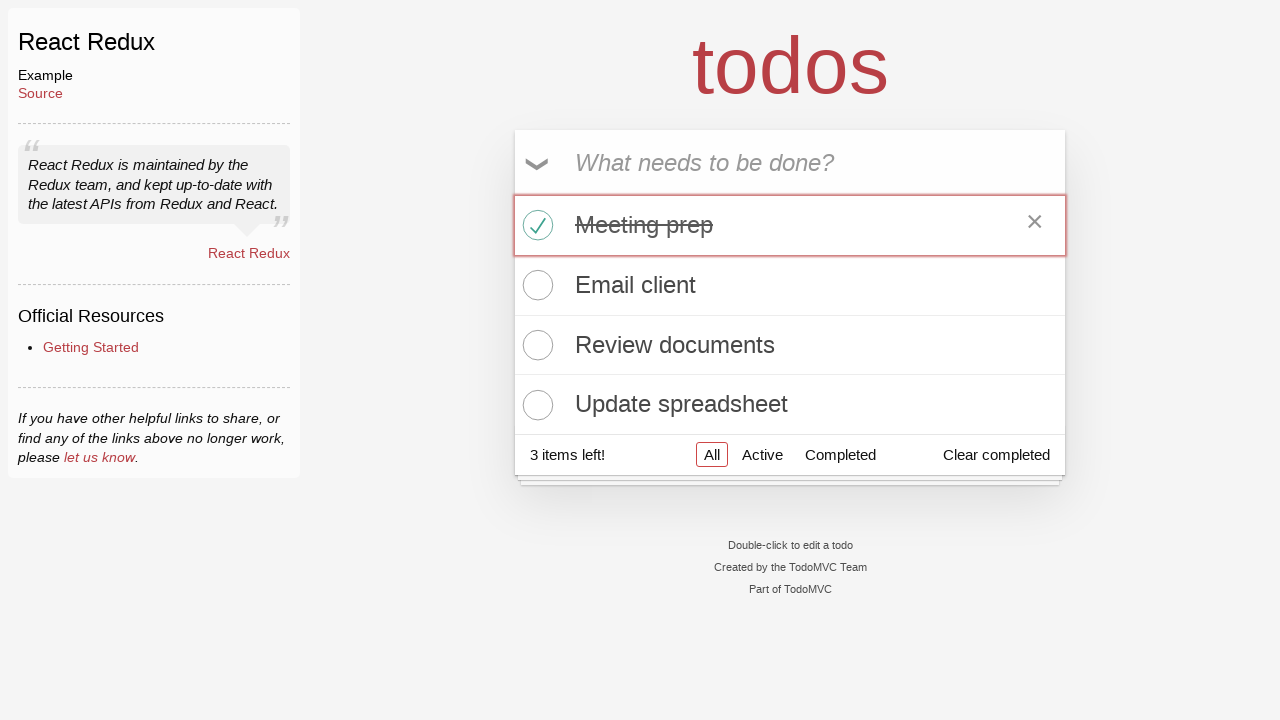

Unchecked first task - counter should increase back at (535, 225) on .toggle >> nth=0
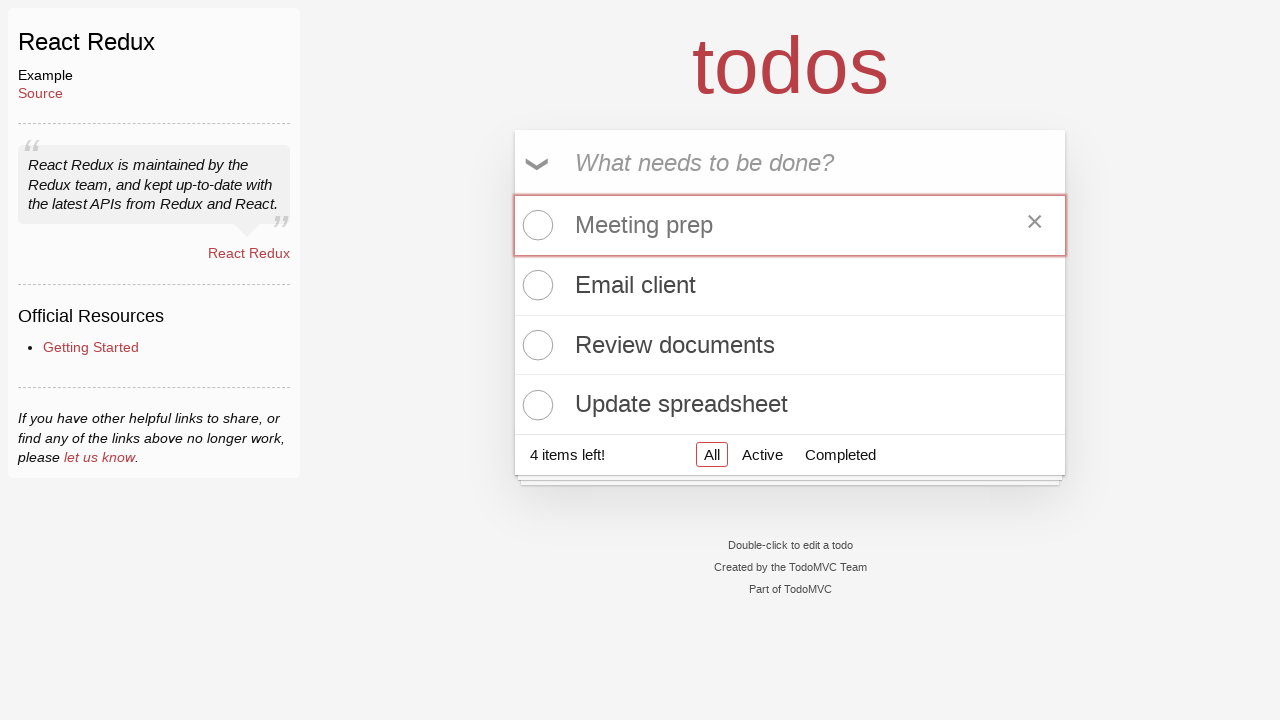

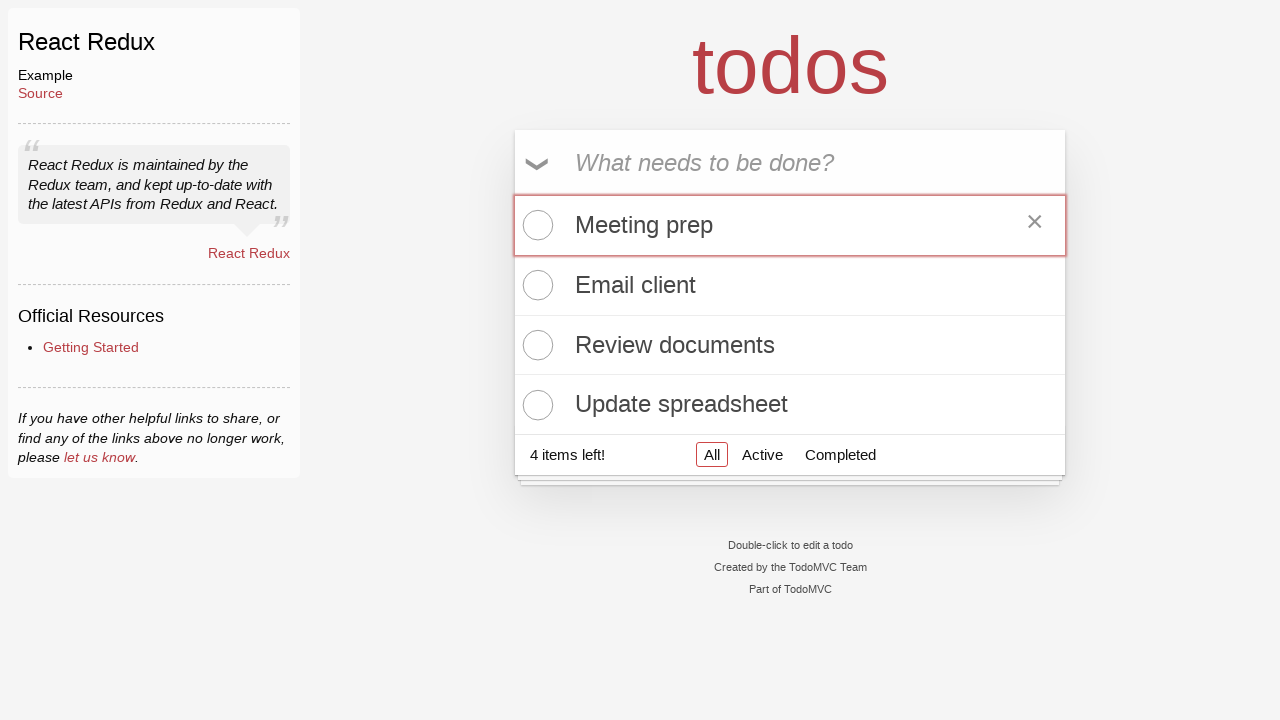